Tests default radio button states on a math page - verifies that the "people" radio button is selected by default and the "robots" radio button is not selected.

Starting URL: http://suninjuly.github.io/math.html

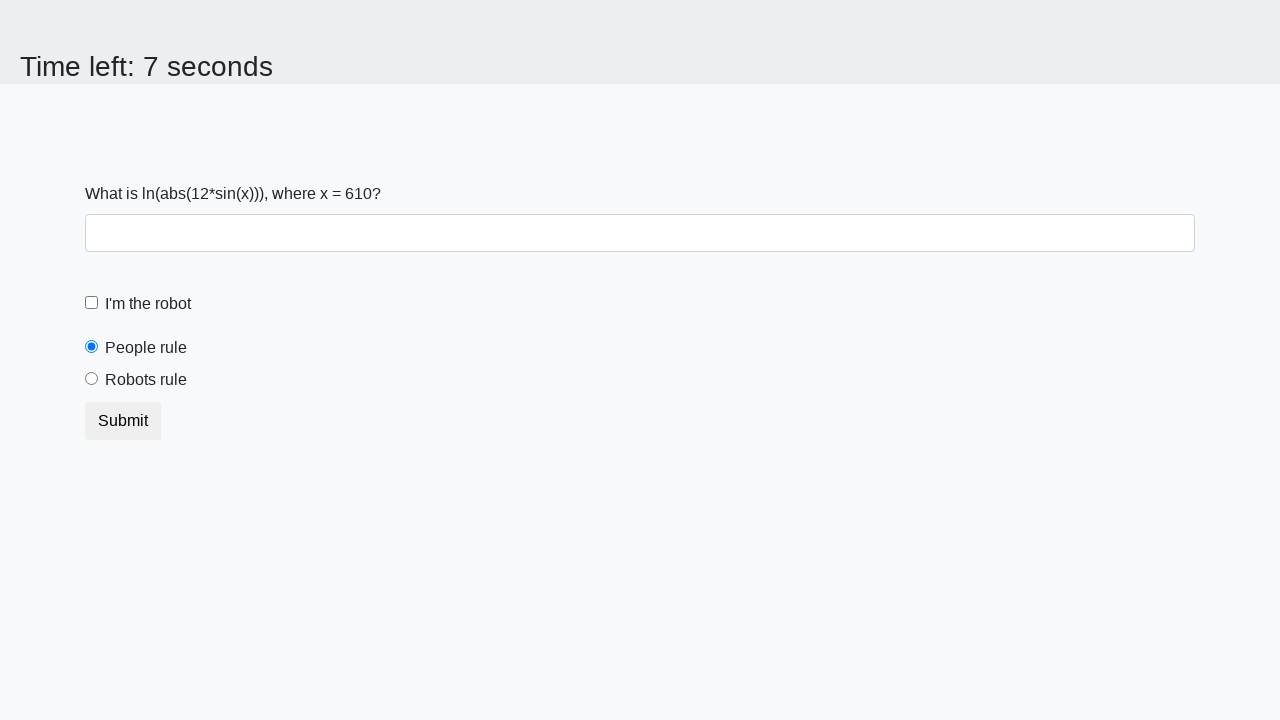

Located the 'people' radio button element
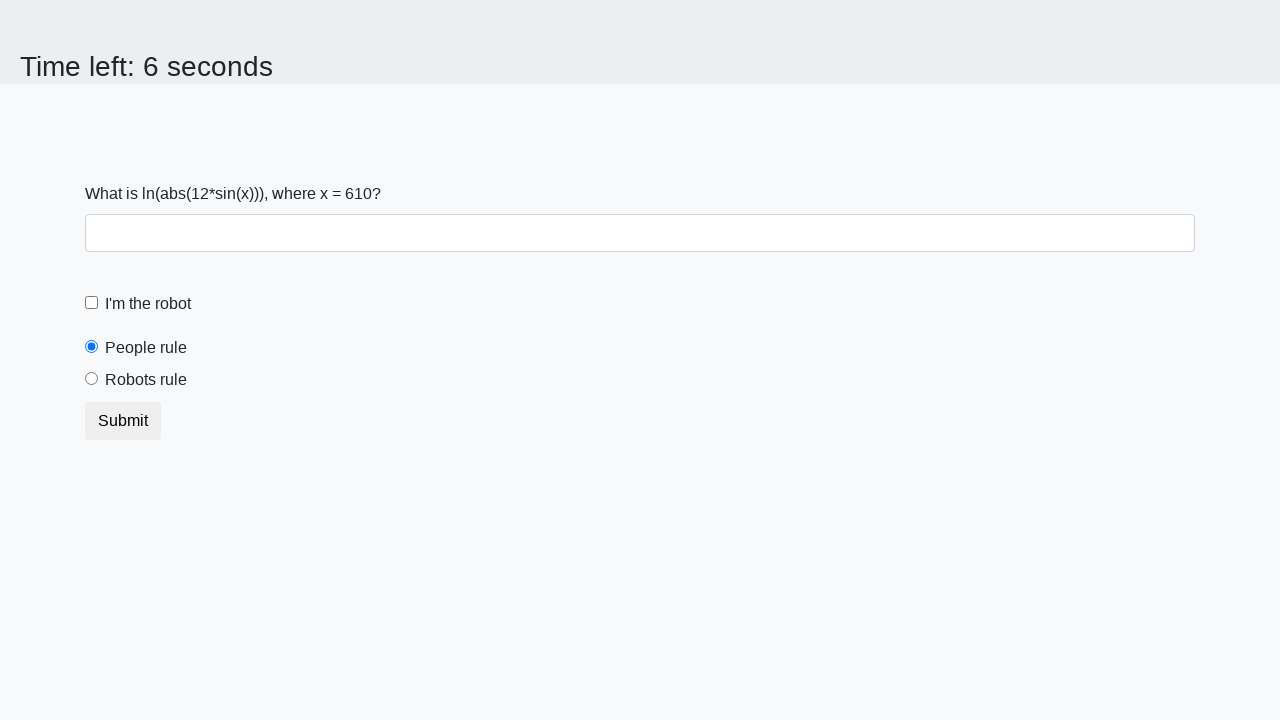

Retrieved 'checked' attribute from 'people' radio button
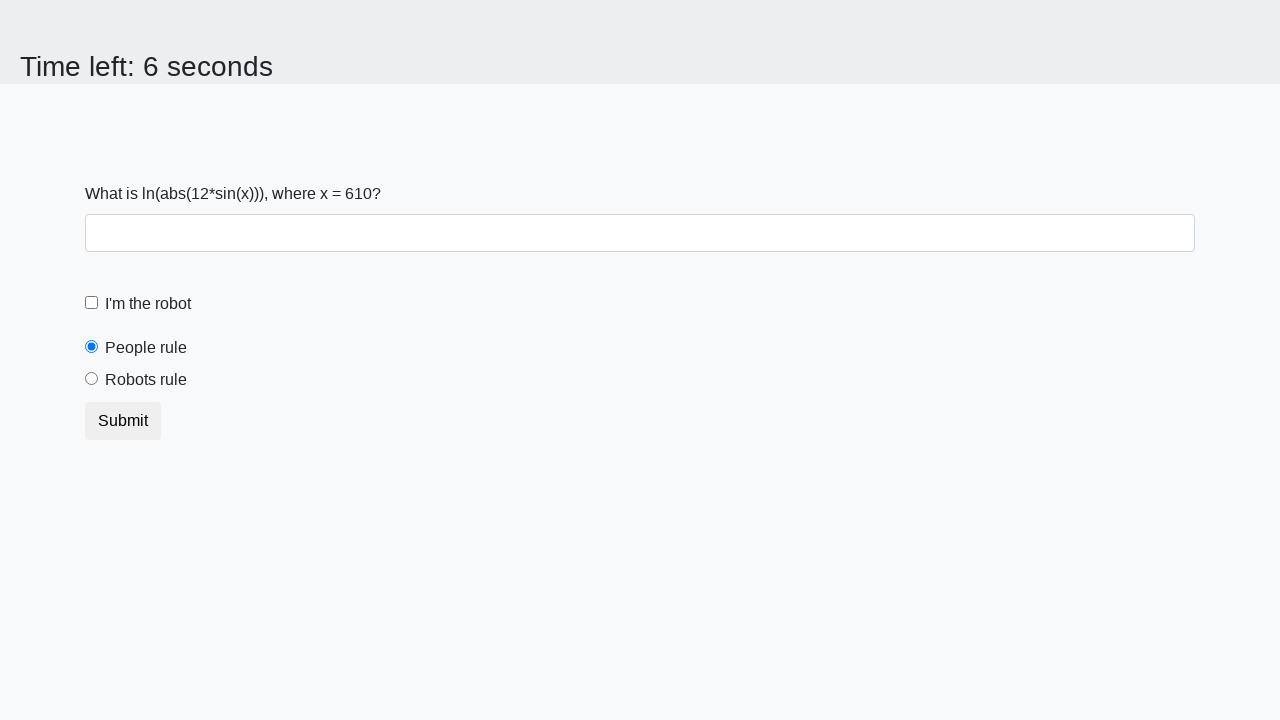

Verified that 'people' radio button is selected by default
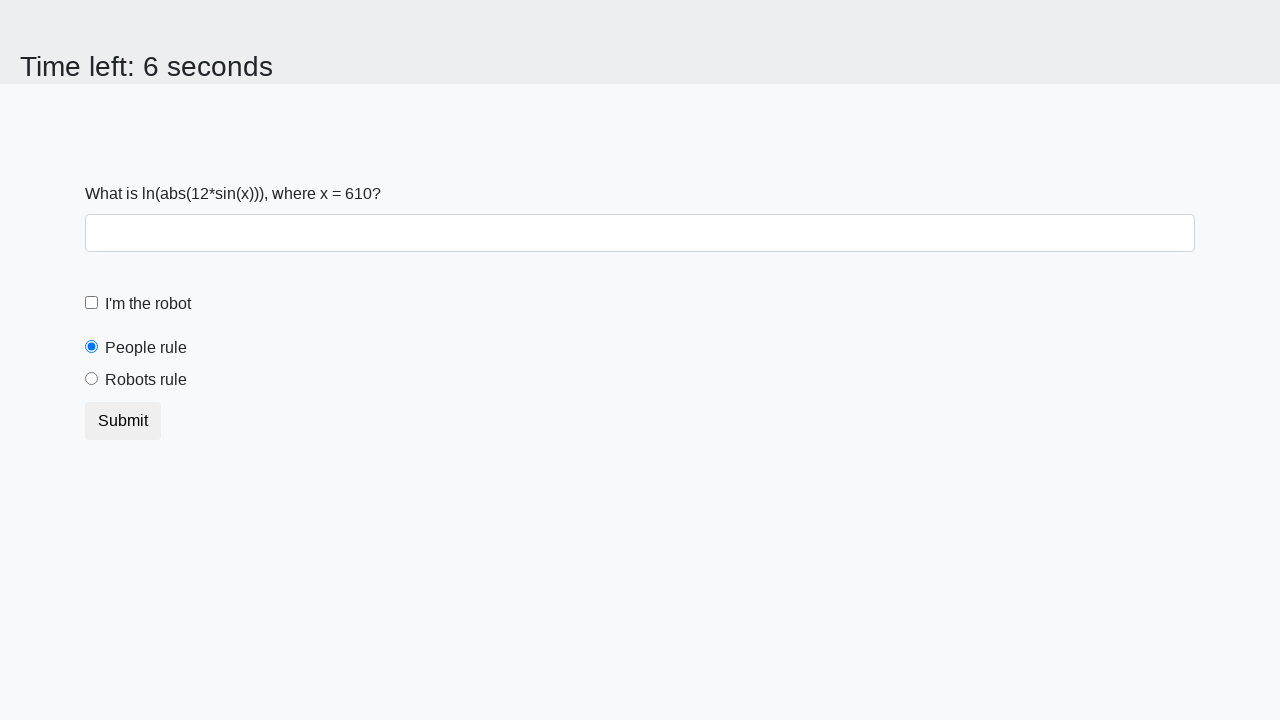

Located the 'robots' radio button element
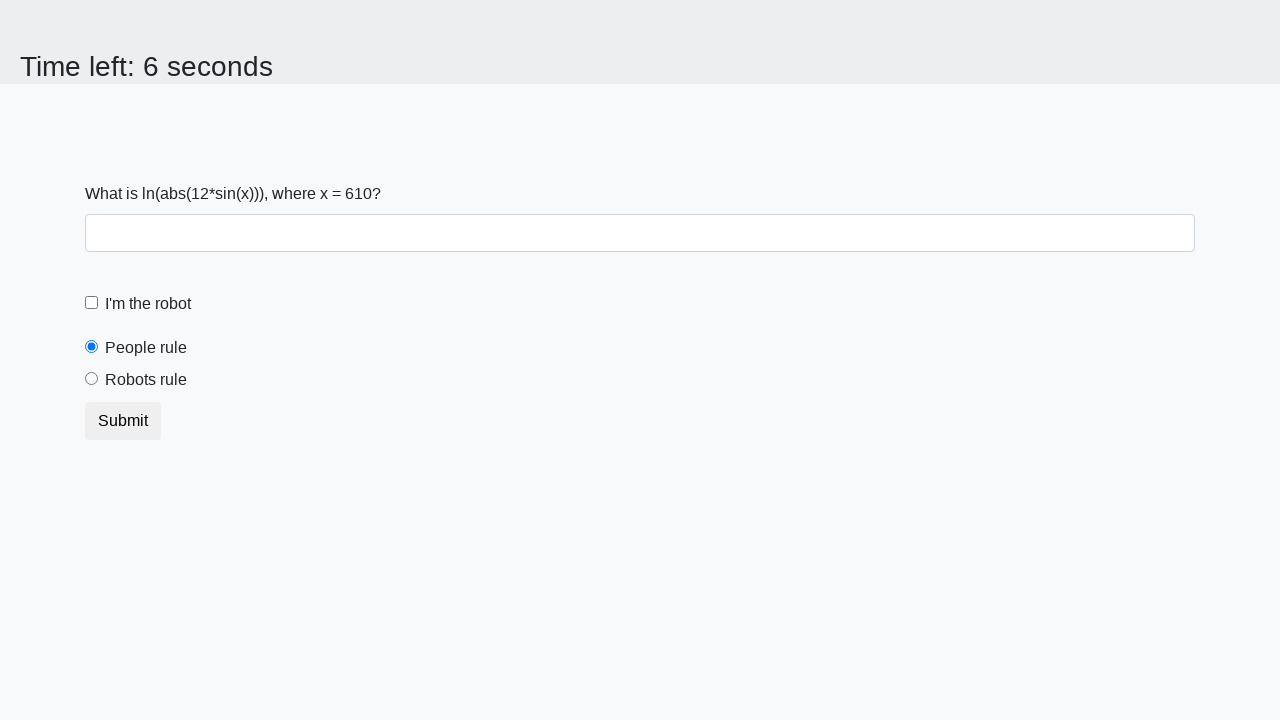

Retrieved 'checked' attribute from 'robots' radio button
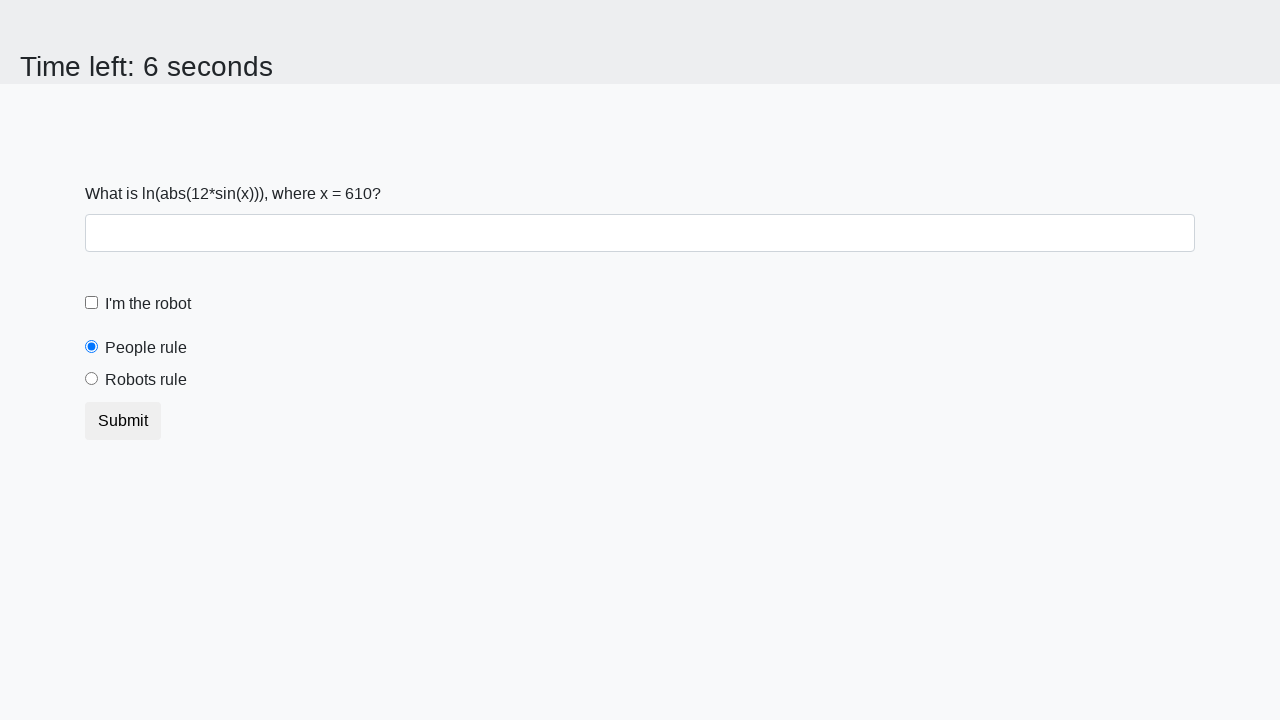

Verified that 'robots' radio button is not selected by default
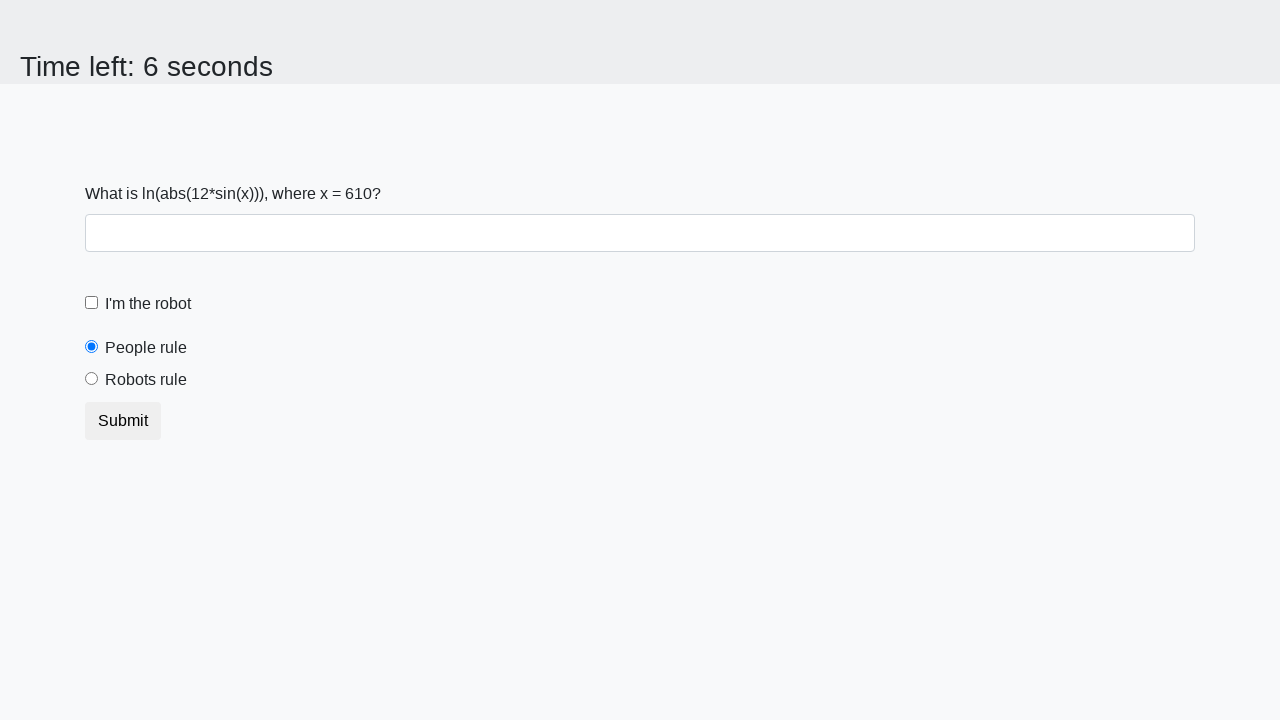

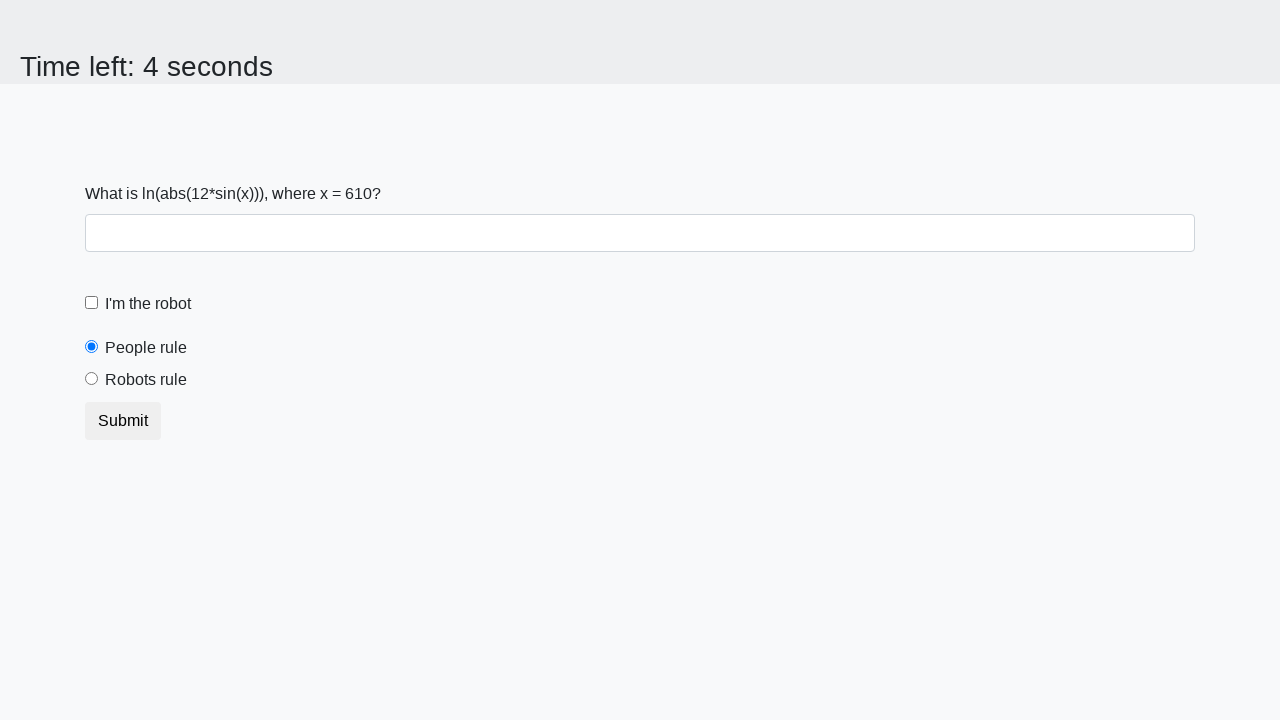